Tests a practice form by filling in name, email, password fields, clicking a checkbox and radio button, selecting from a dropdown, and interacting with a date picker.

Starting URL: https://rahulshettyacademy.com/angularpractice/

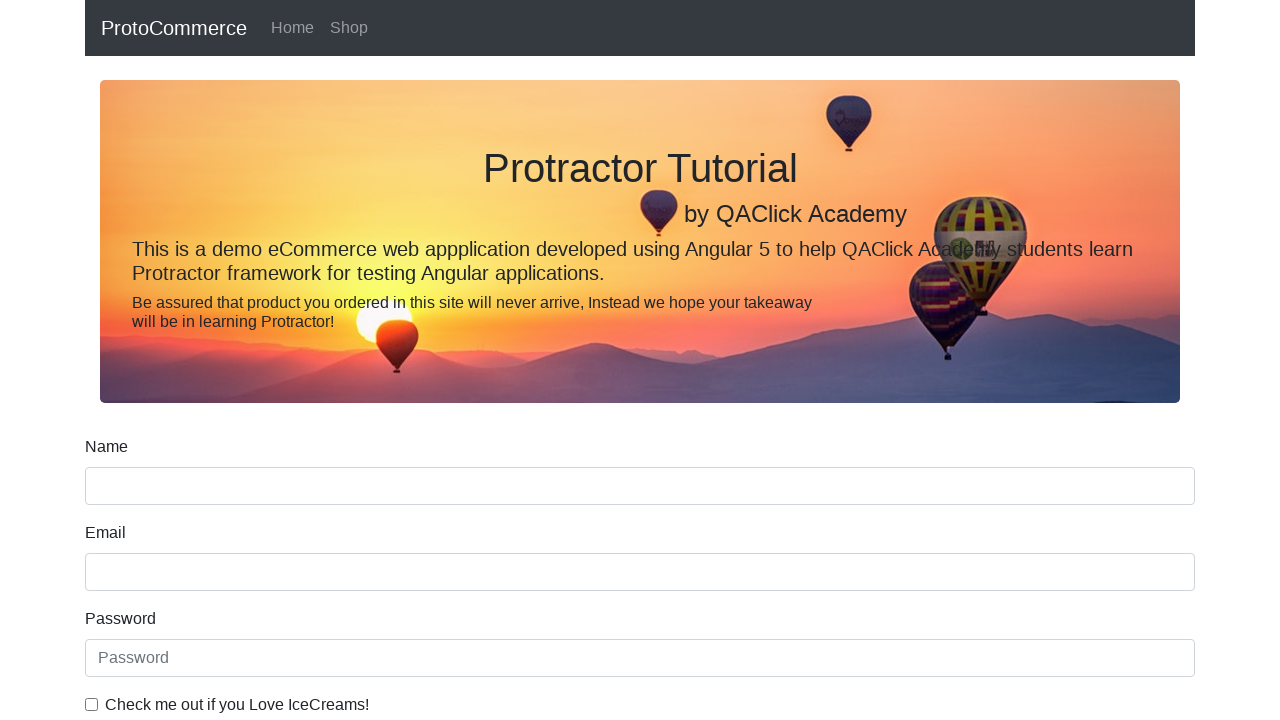

Filled name field with 'Rohit' on div.form-group input[name='name']
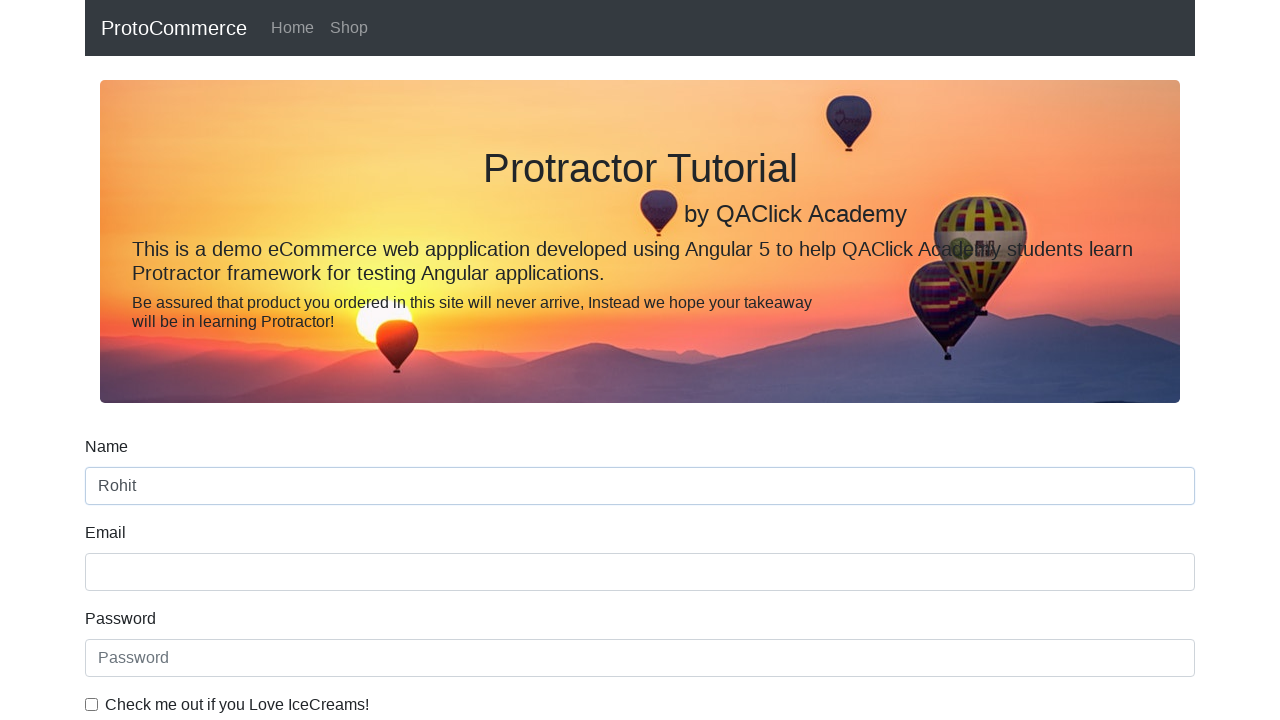

Filled email field with 'rohitpatil10080@gmail.com' on input[name='email']
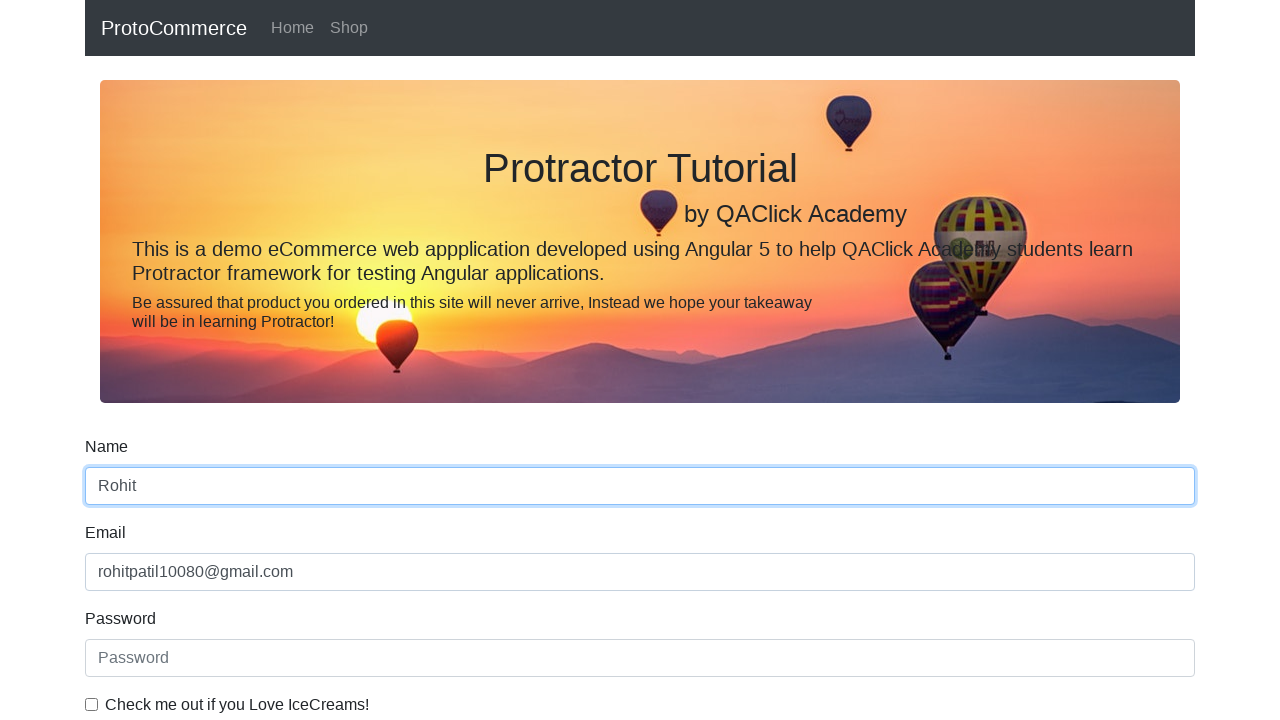

Filled password field with 'Admin123' on input#exampleInputPassword1
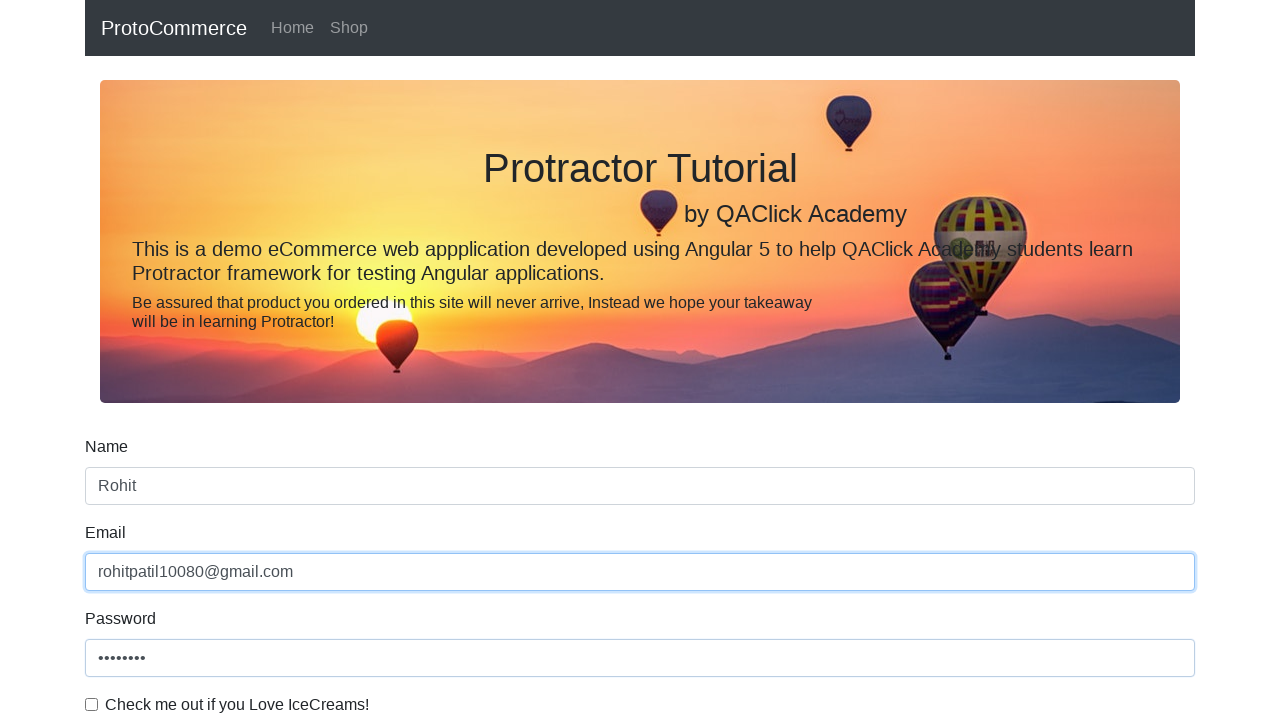

Clicked checkbox to enable example check option at (92, 704) on input#exampleCheck1
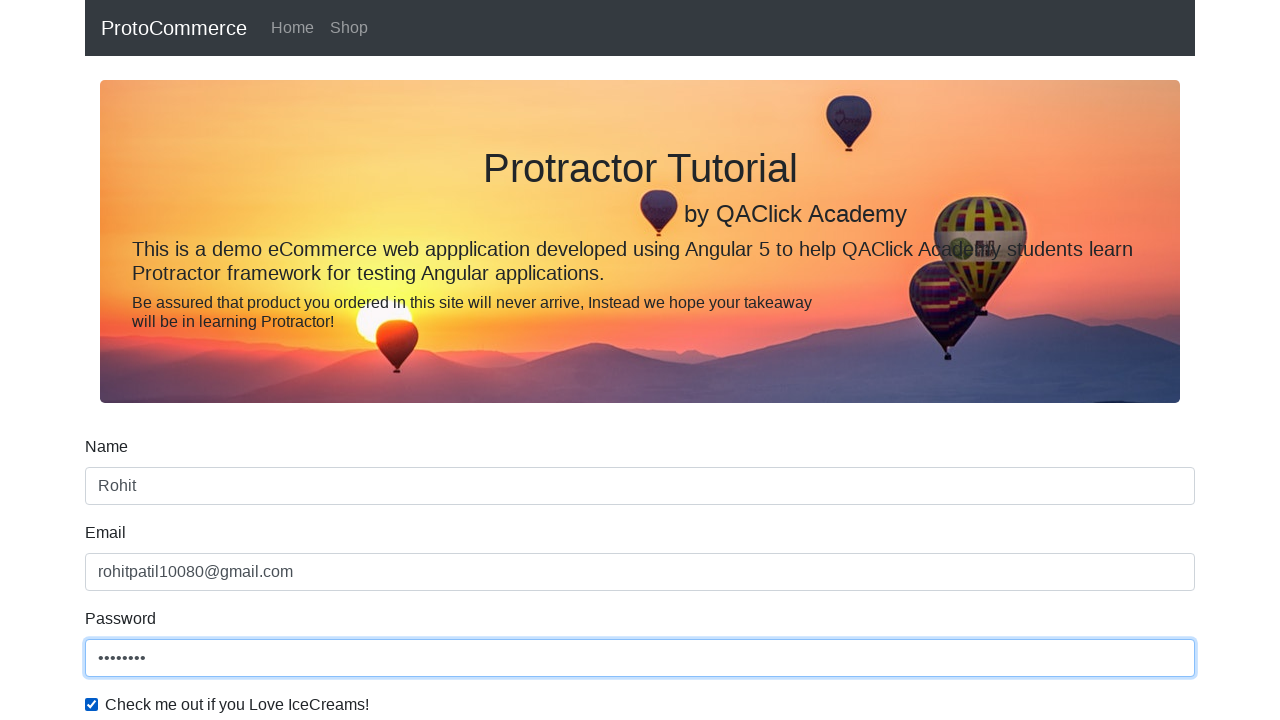

Clicked radio button for Female option at (326, 360) on #inlineRadio2
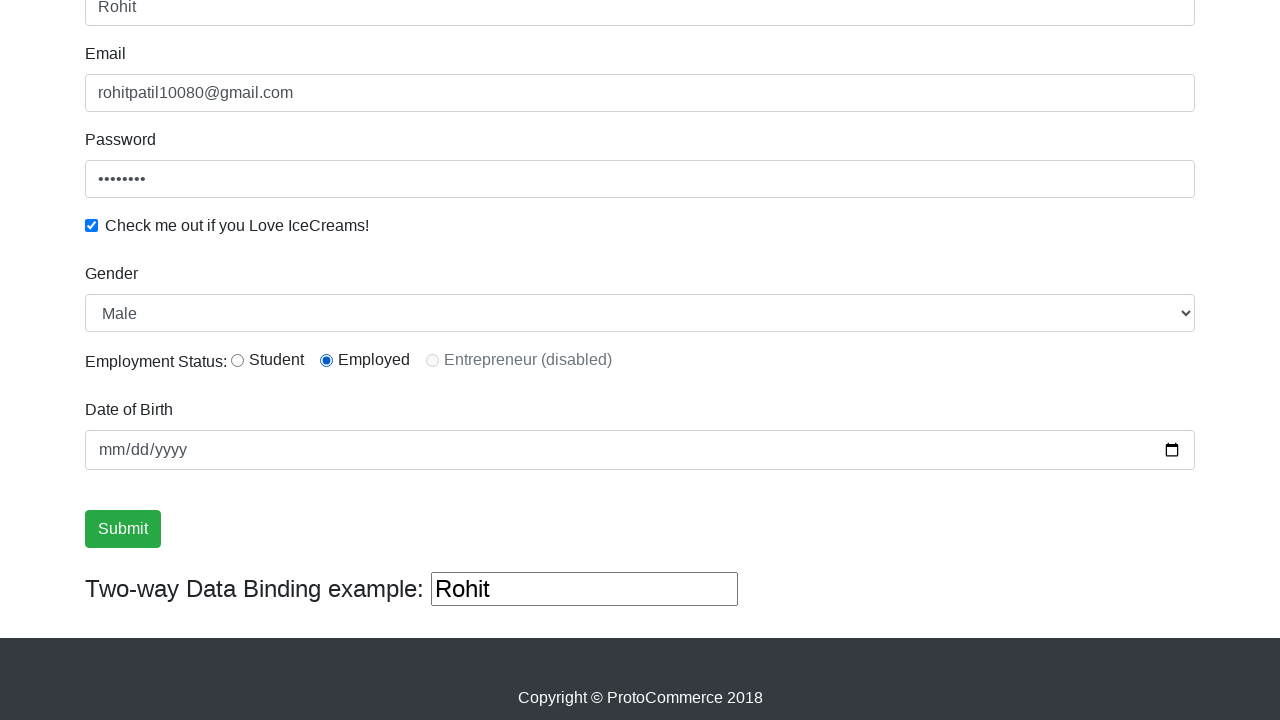

Selected 'Female' from dropdown menu on #exampleFormControlSelect1
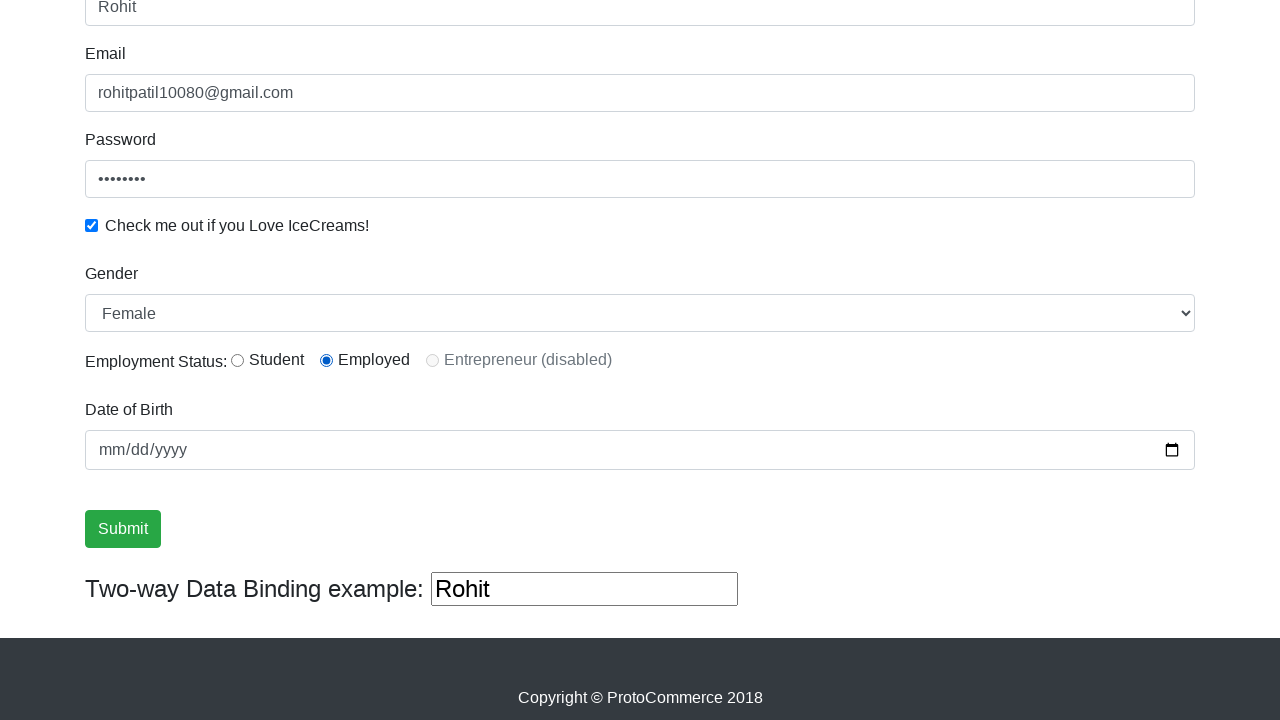

Clicked on date picker field for birthday selection at (640, 450) on input[name='bday']
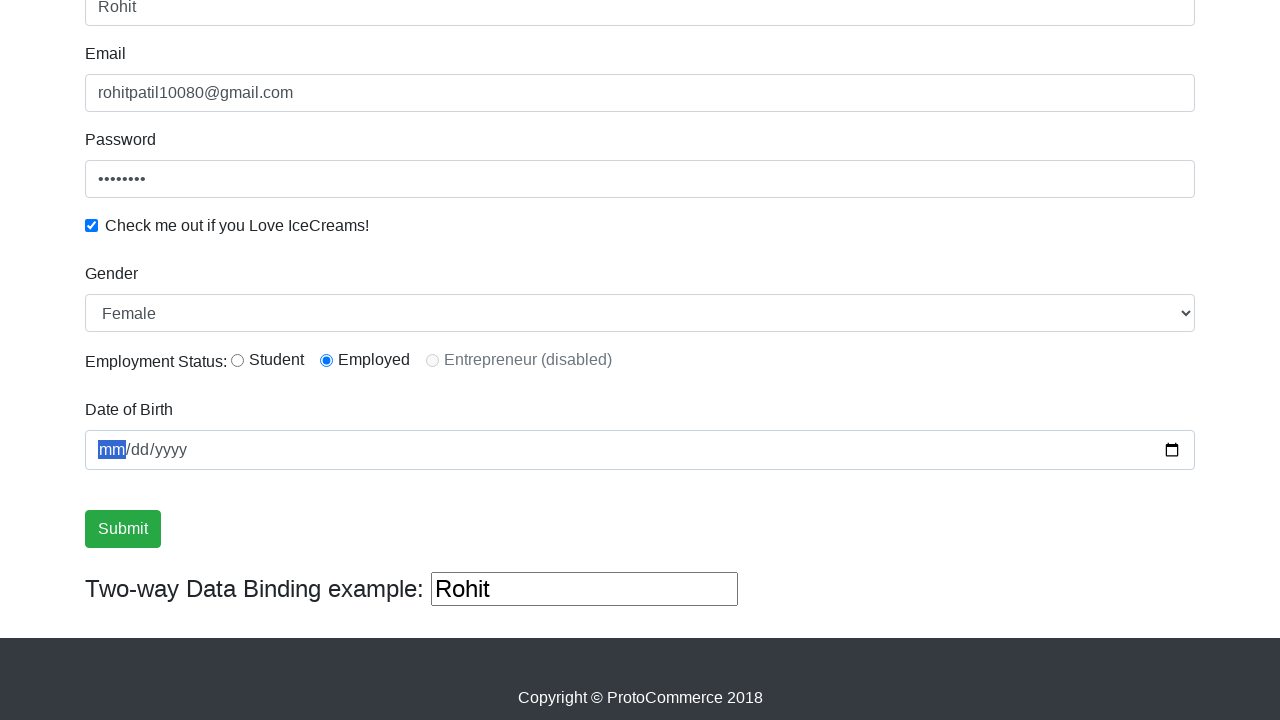

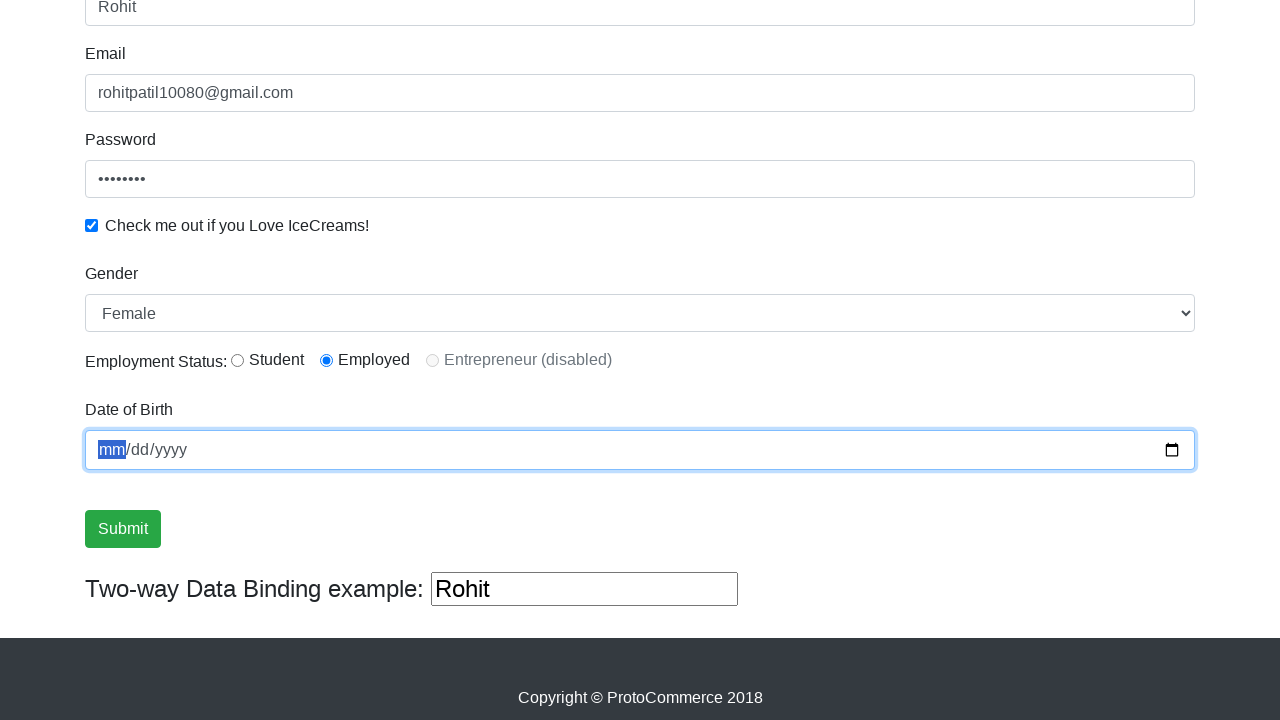